Tests a registration form by filling in first name, last name, and email fields, submitting the form, and verifying a success message is displayed.

Starting URL: http://suninjuly.github.io/registration1.html

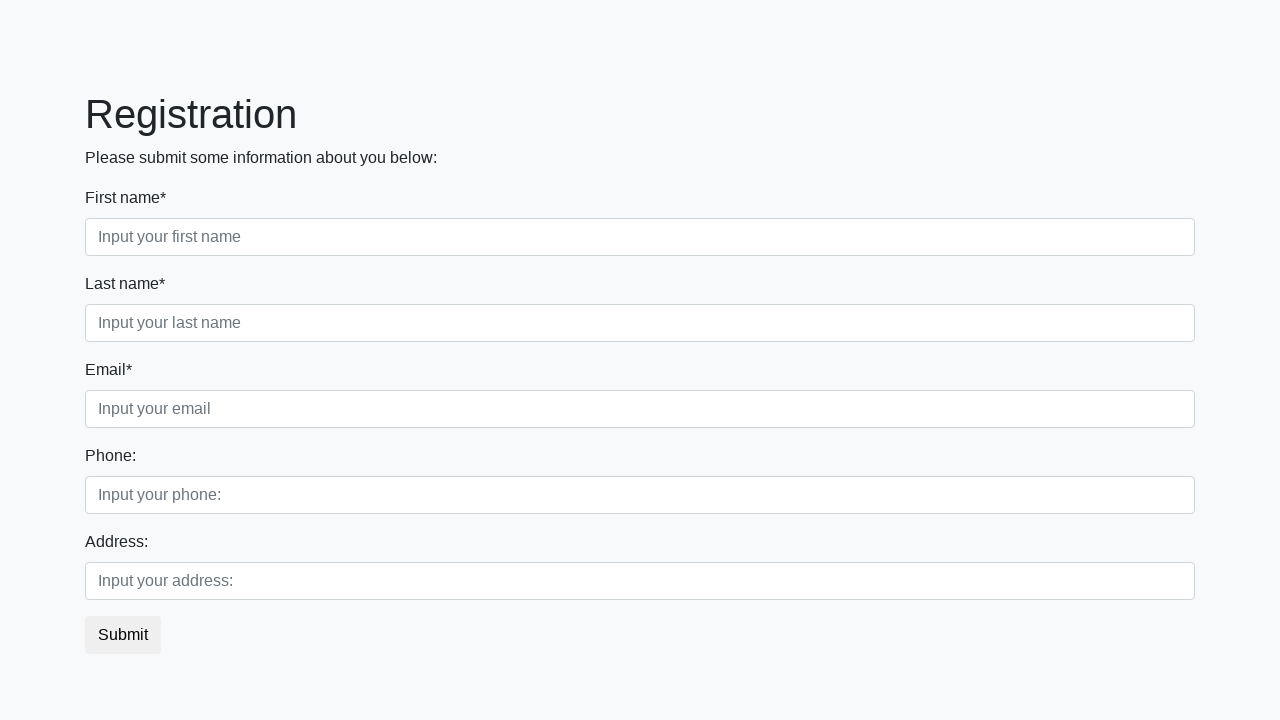

Filled first name field with 'Ivan' on input[placeholder*='first name']
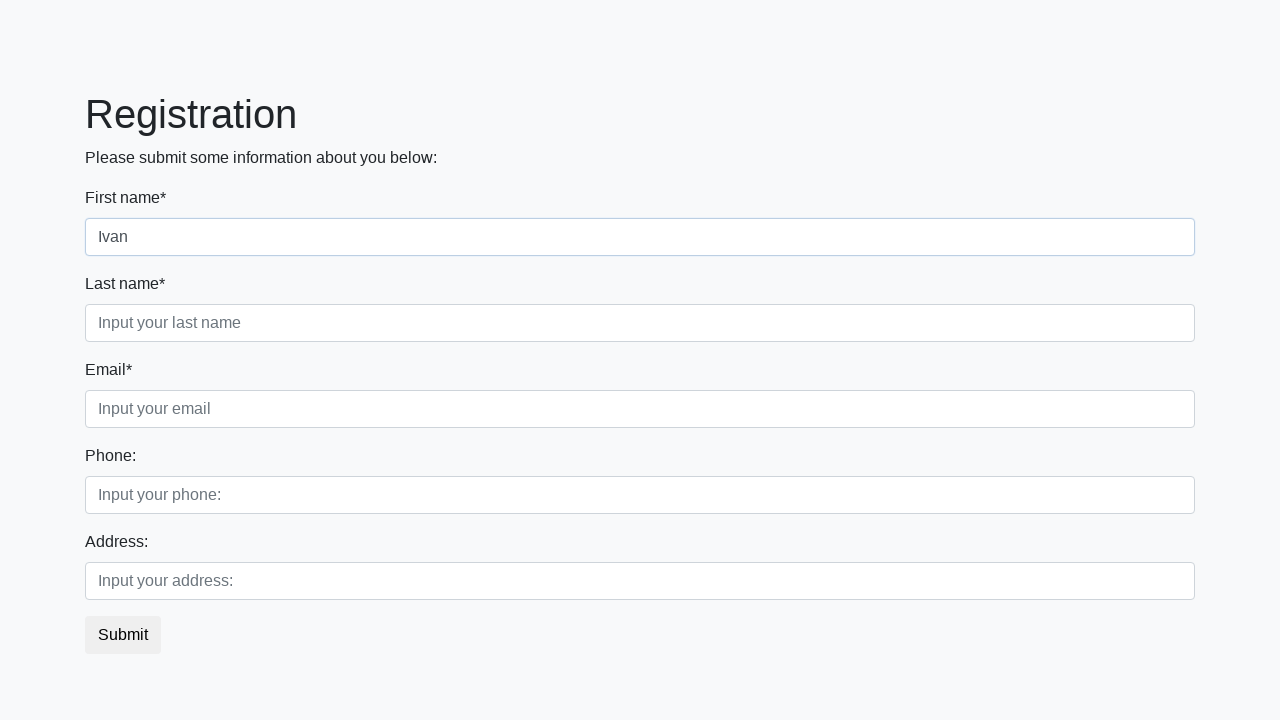

Filled last name field with 'Petrov' on input[placeholder*='last name']
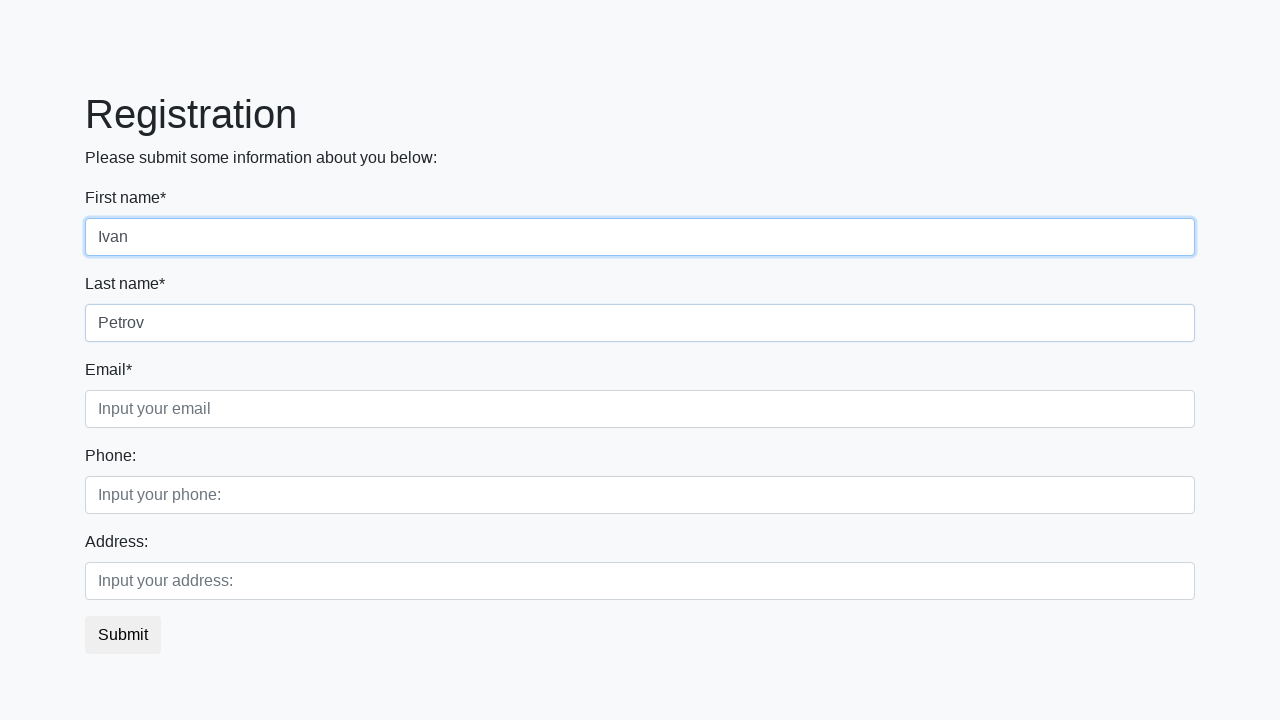

Filled email field with 'ivan.petrov@example.com' on input[placeholder*='email']
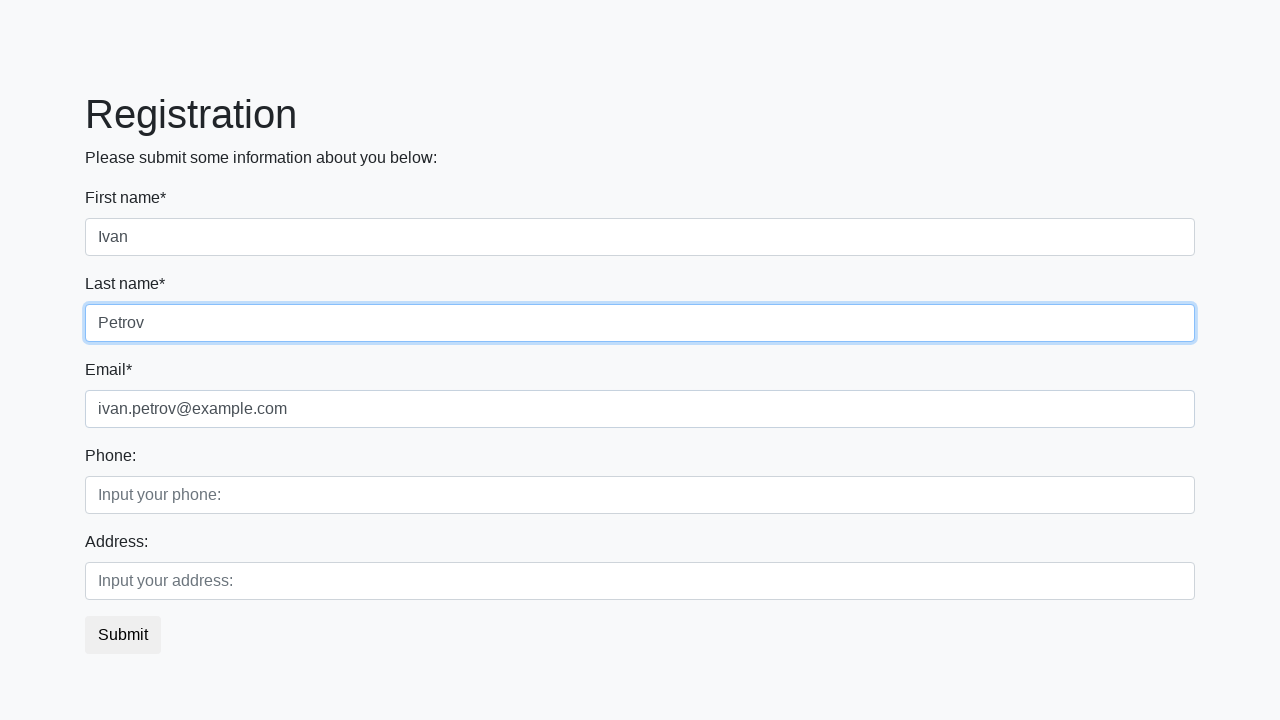

Clicked submit button to register at (123, 635) on button.btn
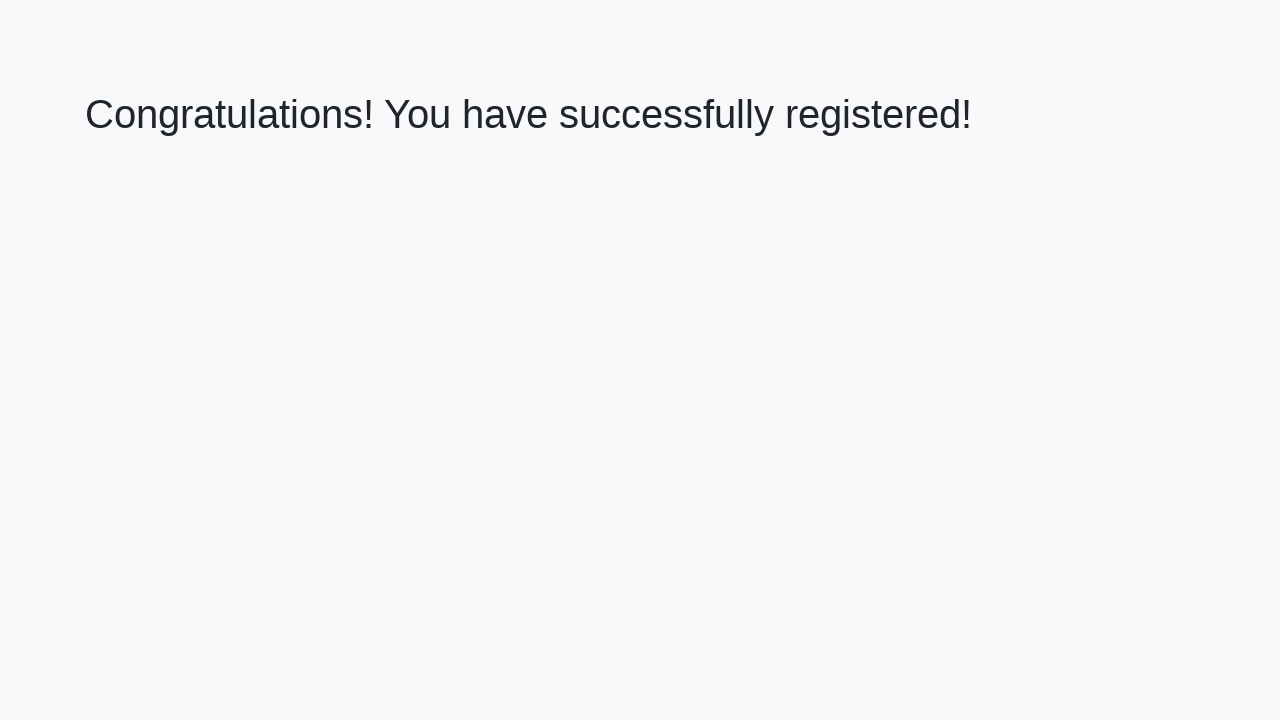

Success message appeared
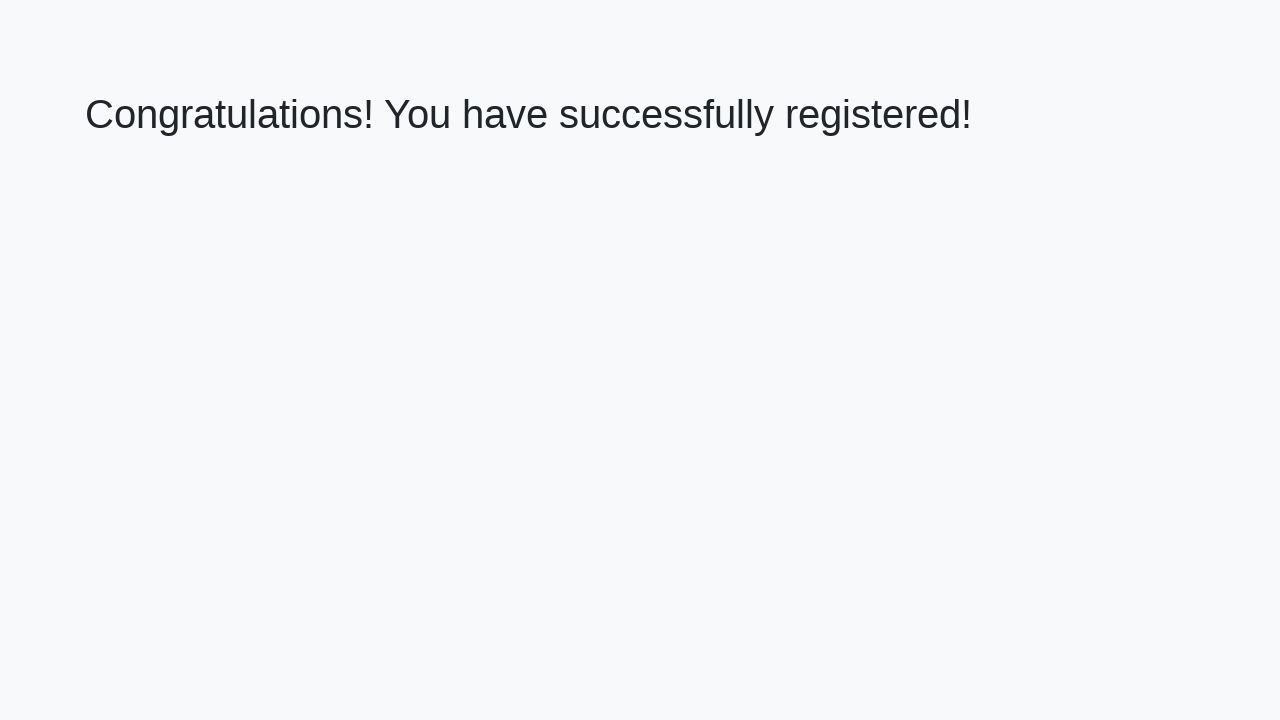

Retrieved welcome text from success message
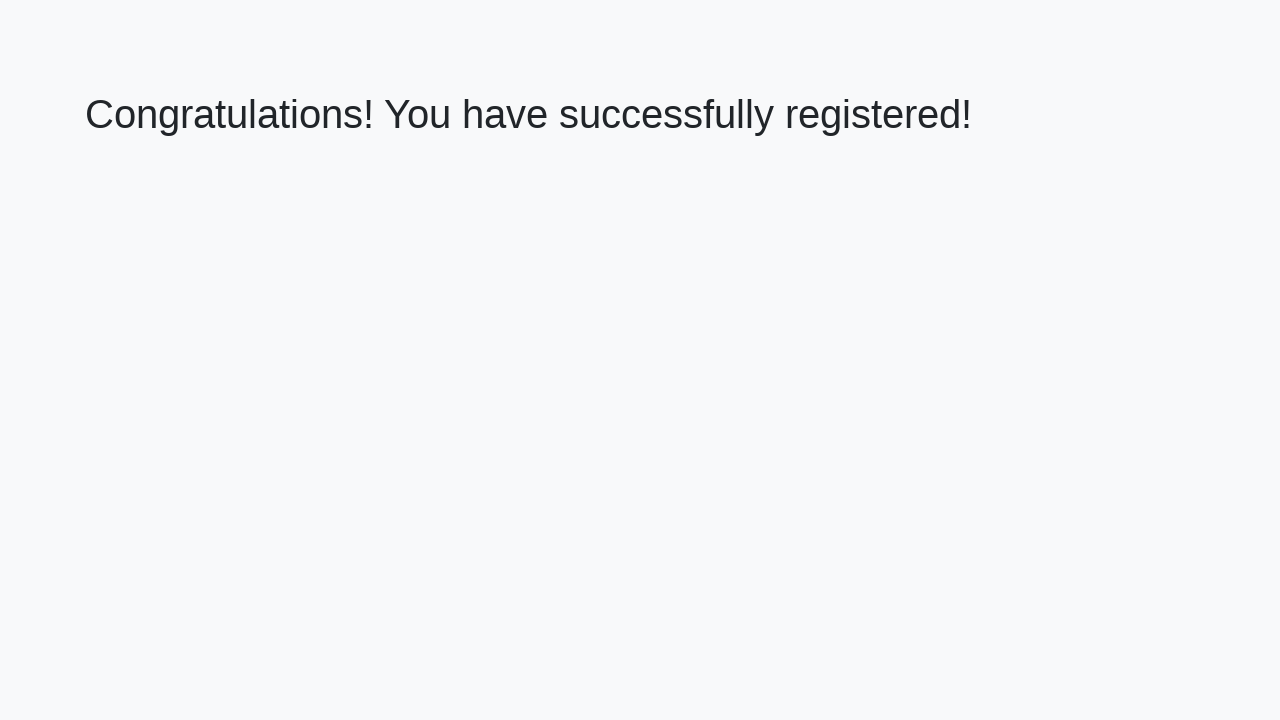

Verified success message text matches expected output
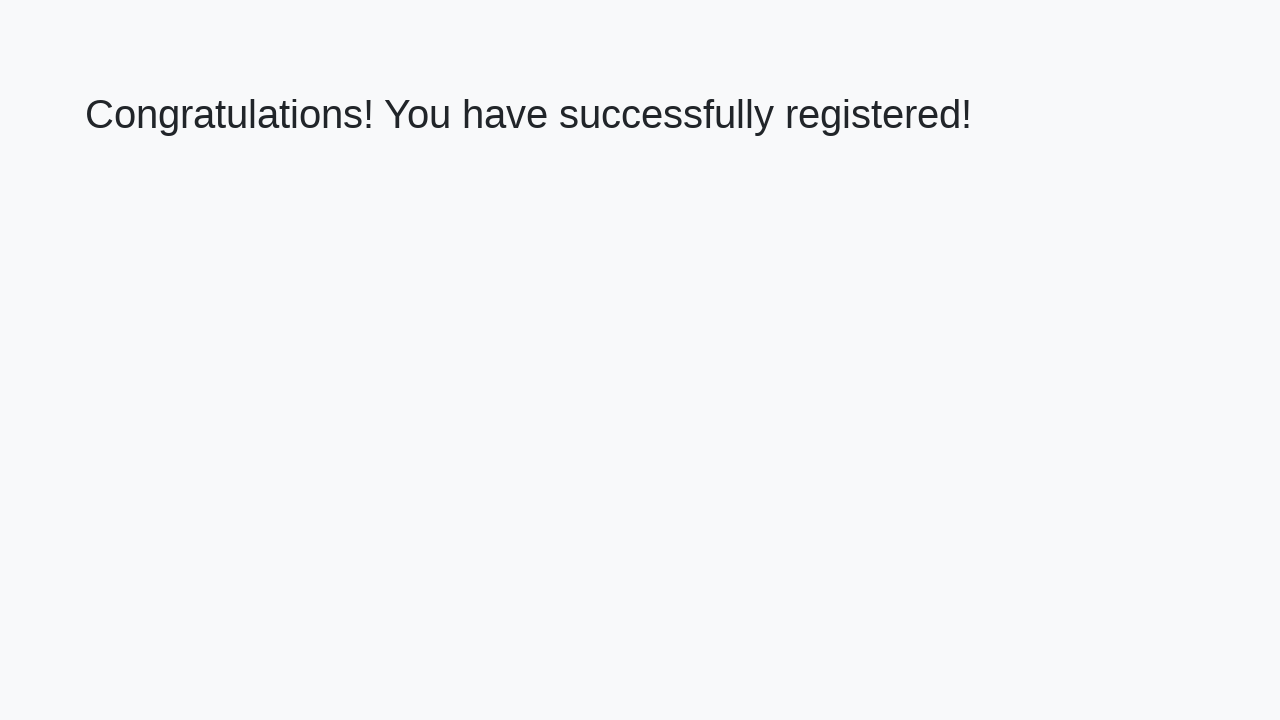

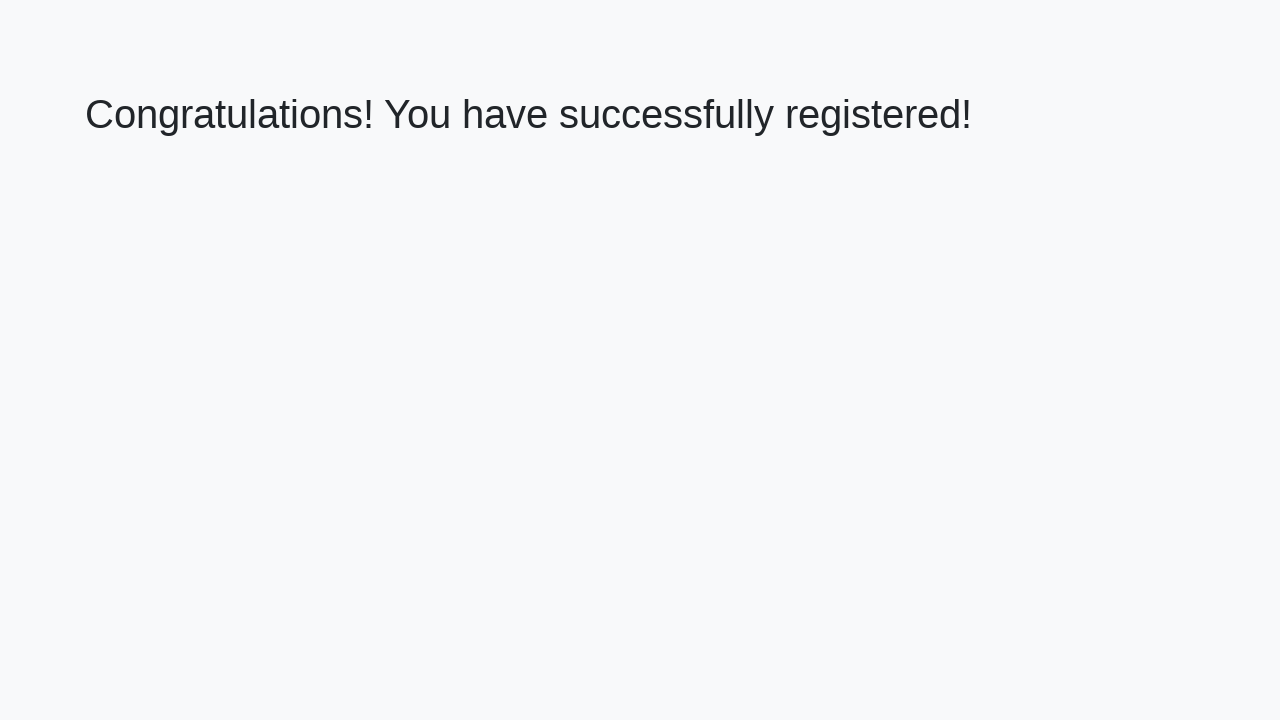